Tests clicking a link that opens a new tab and verifies content in the new tab

Starting URL: https://www.qa-practice.com/elements/new_tab/link

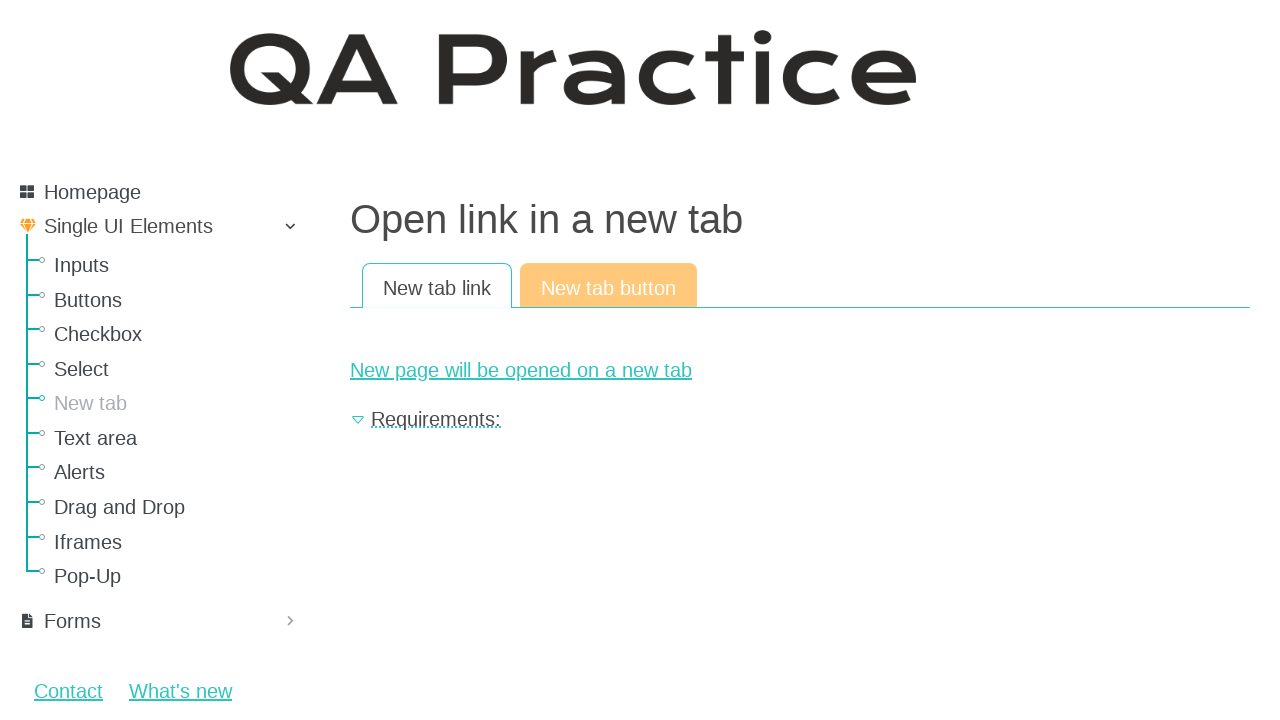

Clicked link that opens new tab at (800, 370) on #new-page-link
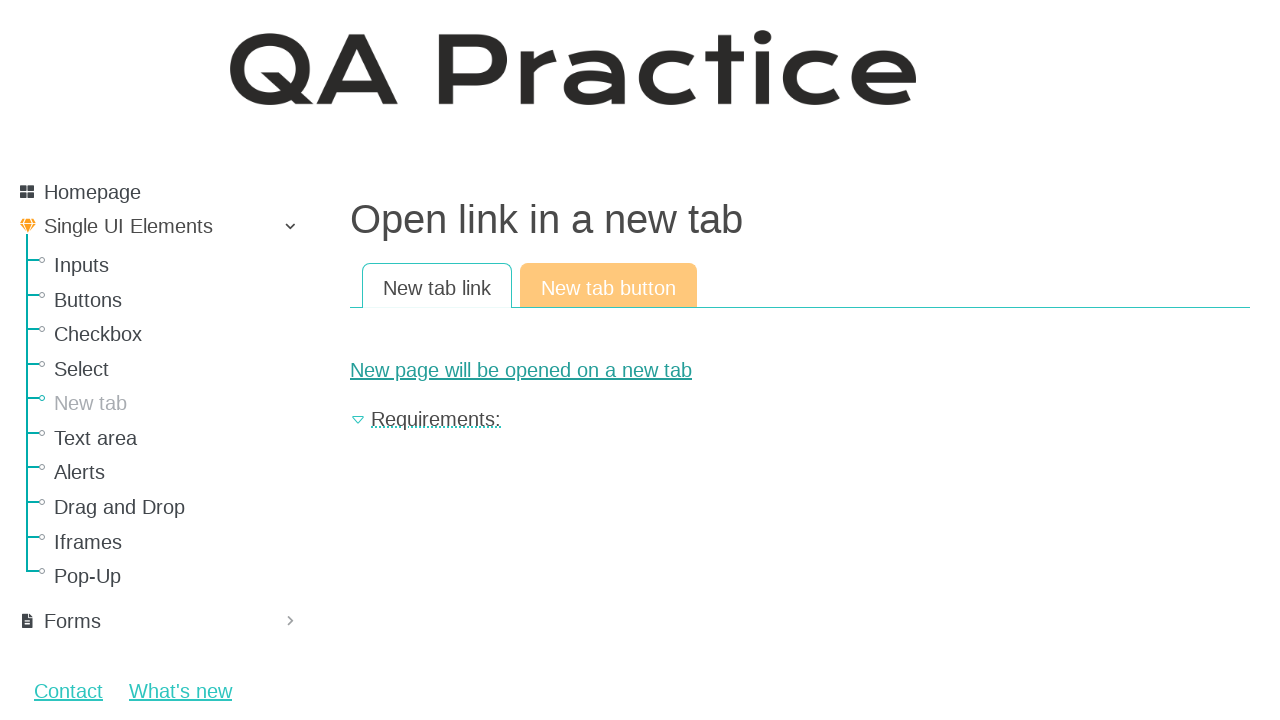

Switched to newly opened page
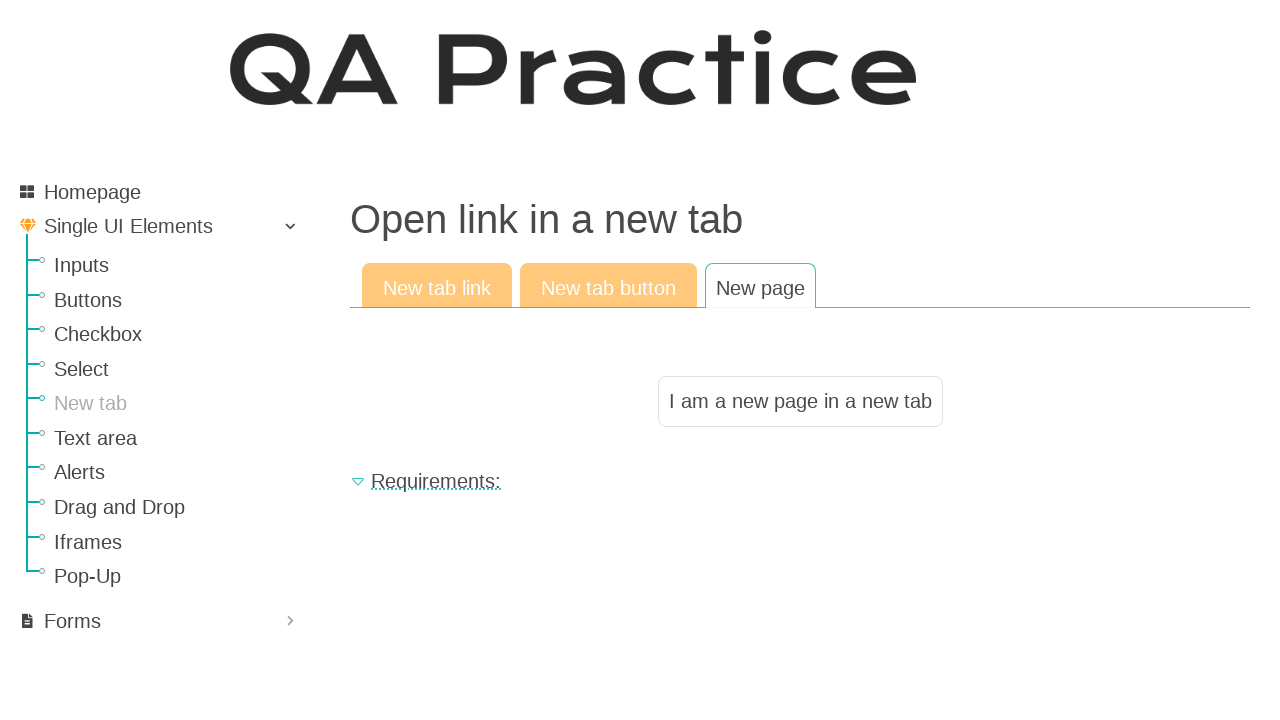

Result text element loaded in new page
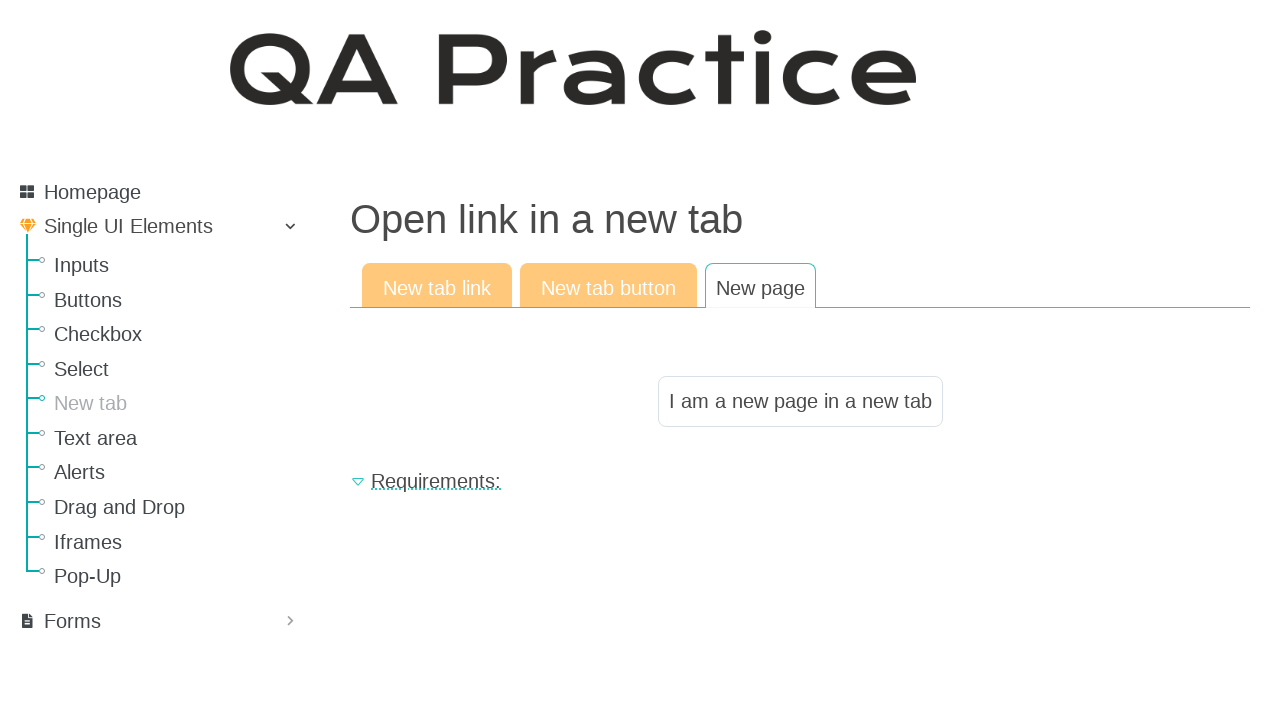

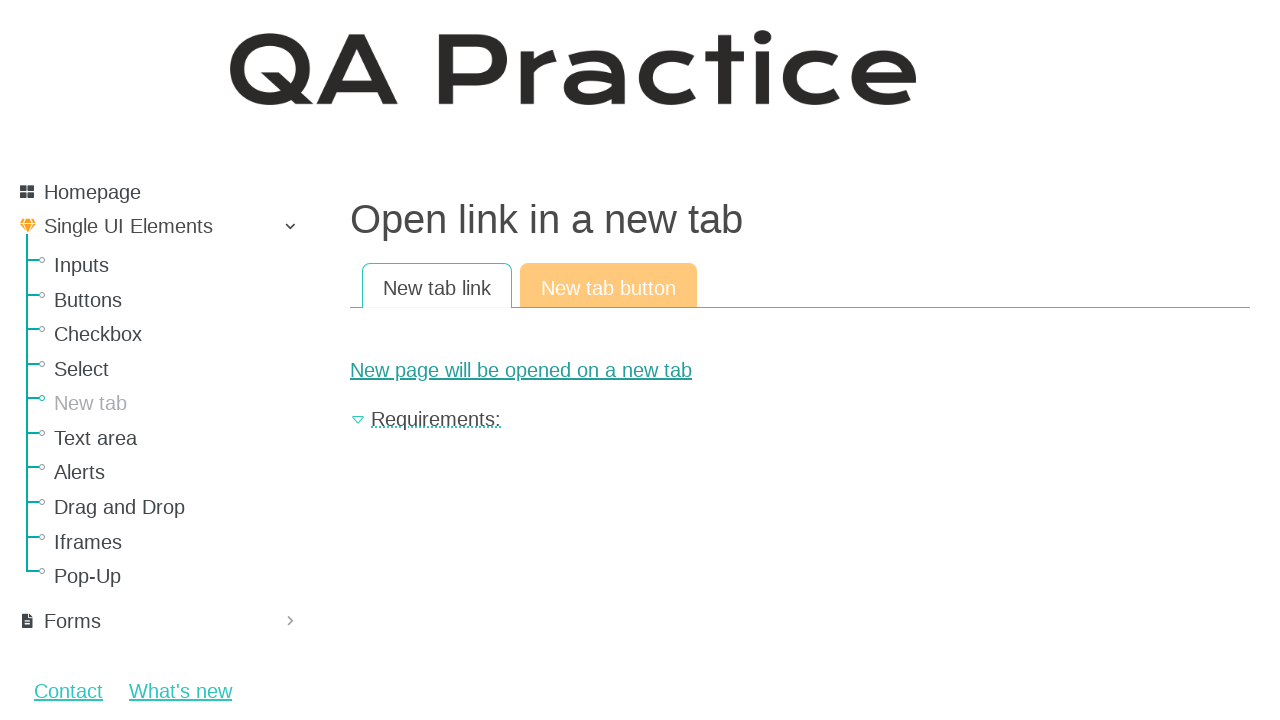